Tests keyboard input actions including typing text, using space key, and backspace in an input field

Starting URL: http://sahitest.com/demo/label.htm

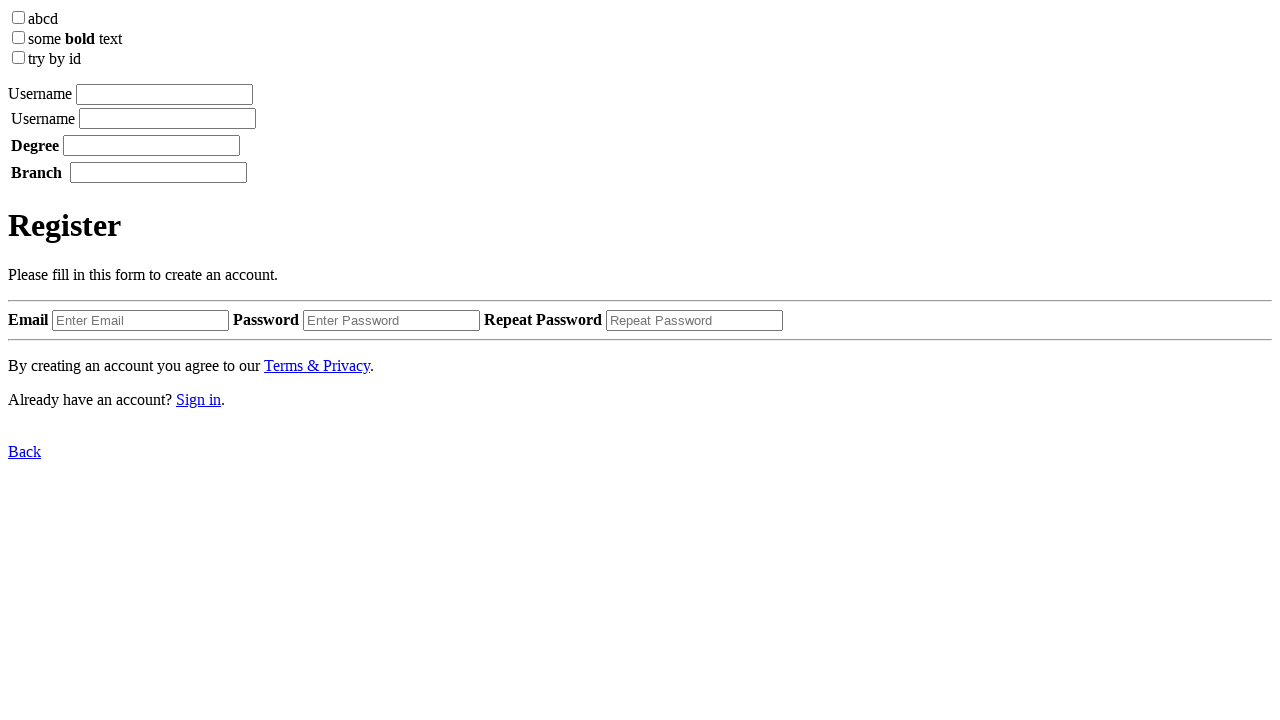

Clicked on the input field at (164, 94) on xpath=/html/body/label[1]/input
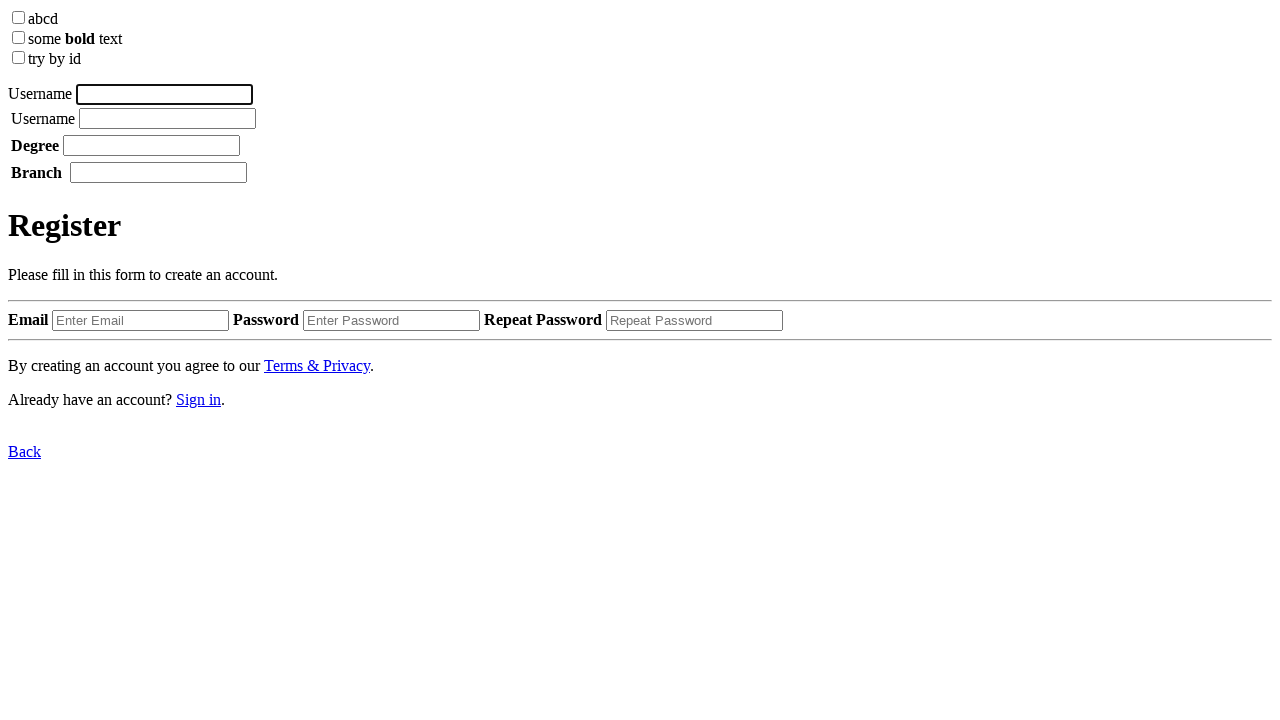

Typed 'username tom' with 1000ms delay between characters on xpath=/html/body/label[1]/input
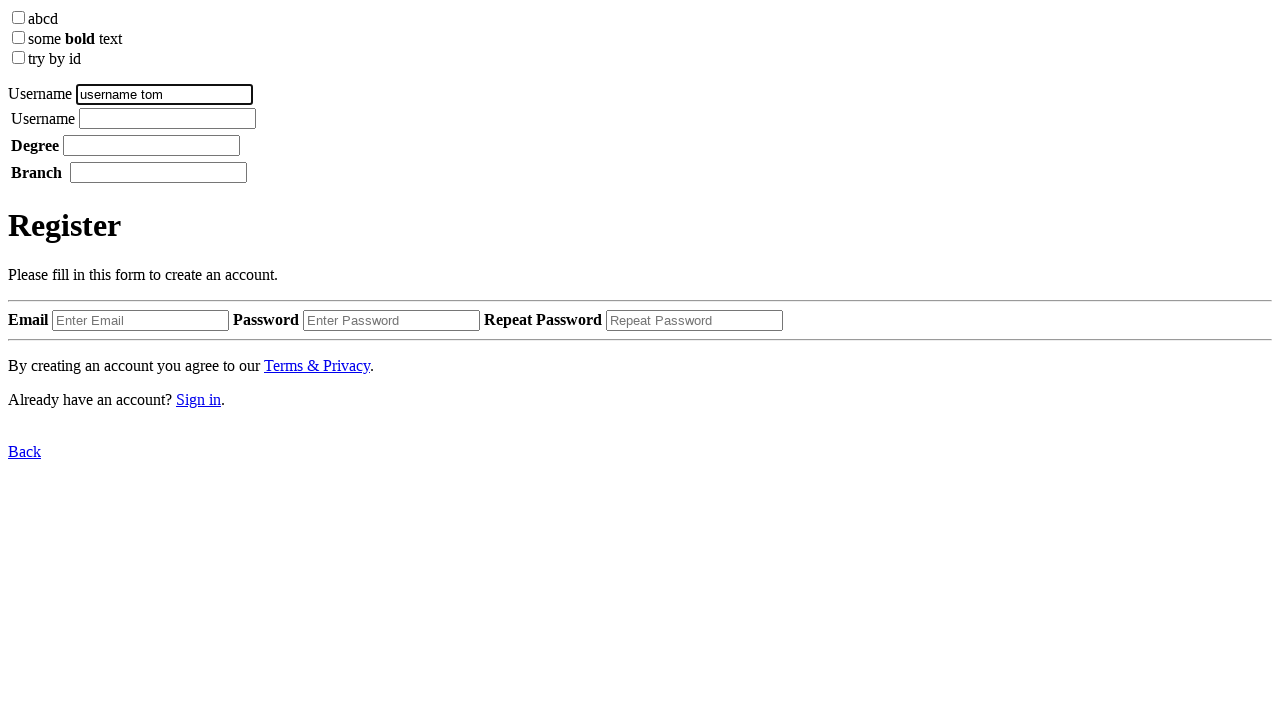

Pressed Backspace key to delete last character
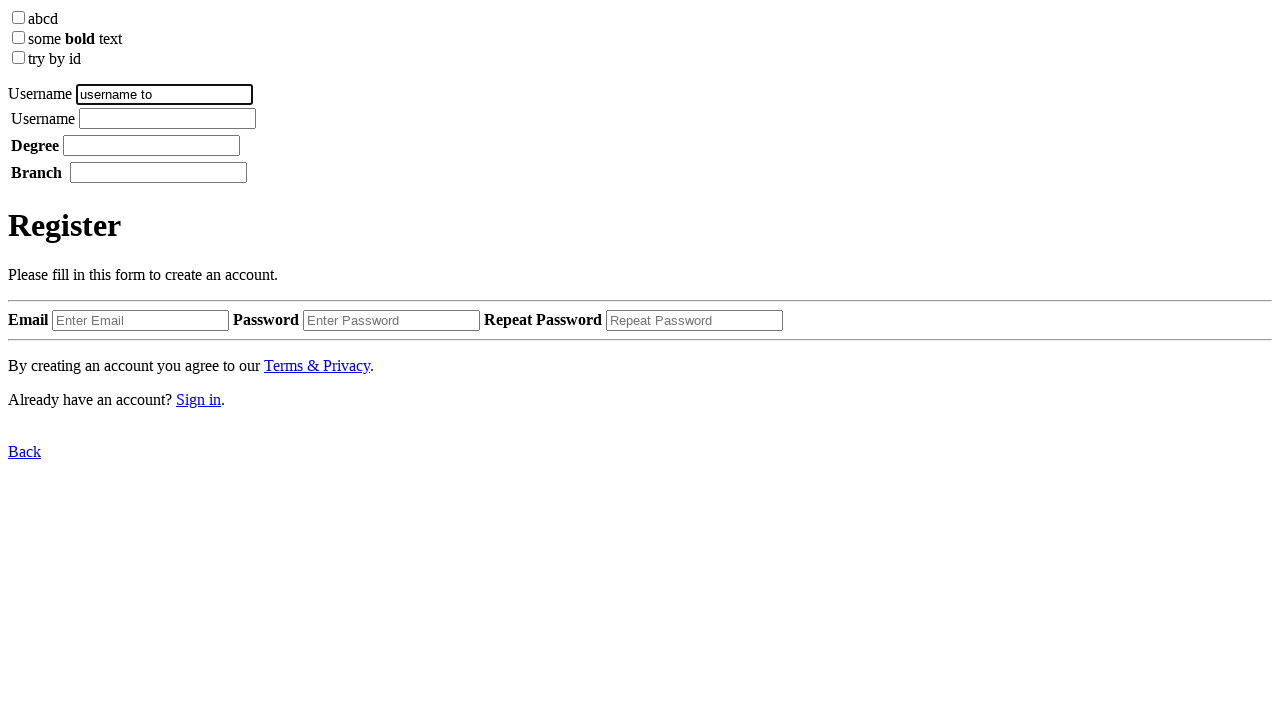

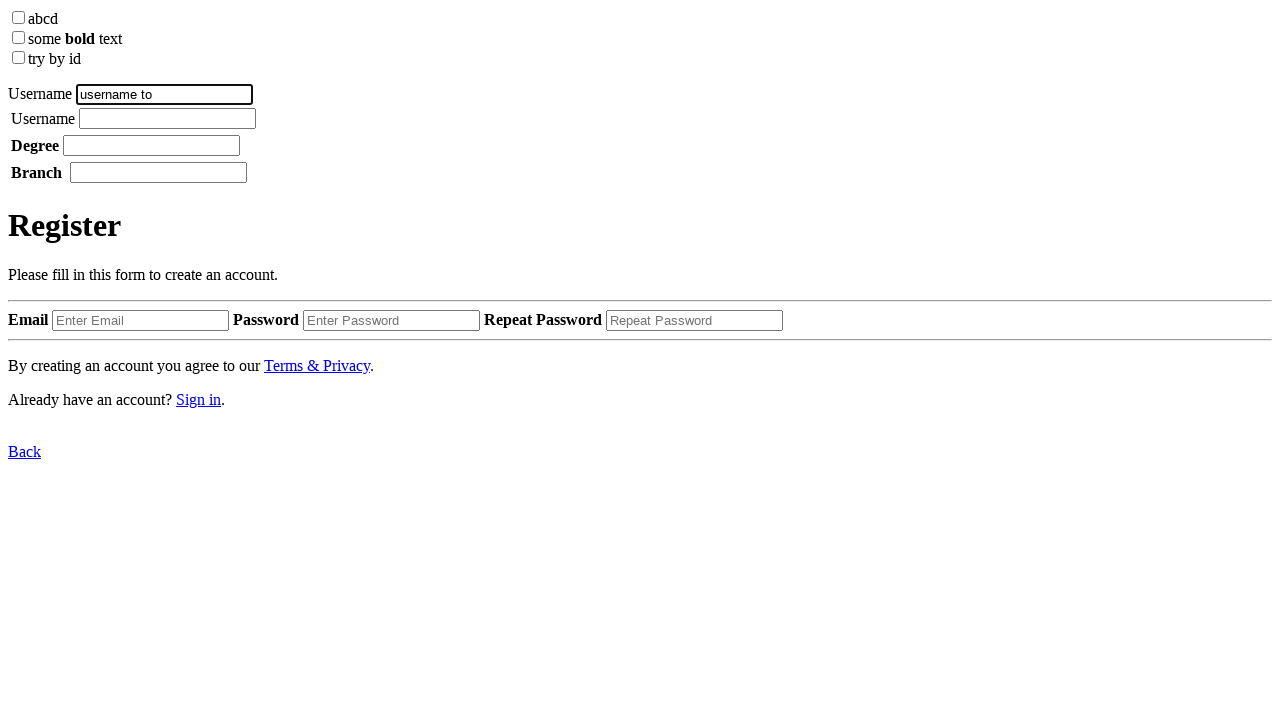